Performs a right-click action on a button element to trigger a context menu

Starting URL: http://swisnl.github.io/jQuery-contextMenu/demo.html

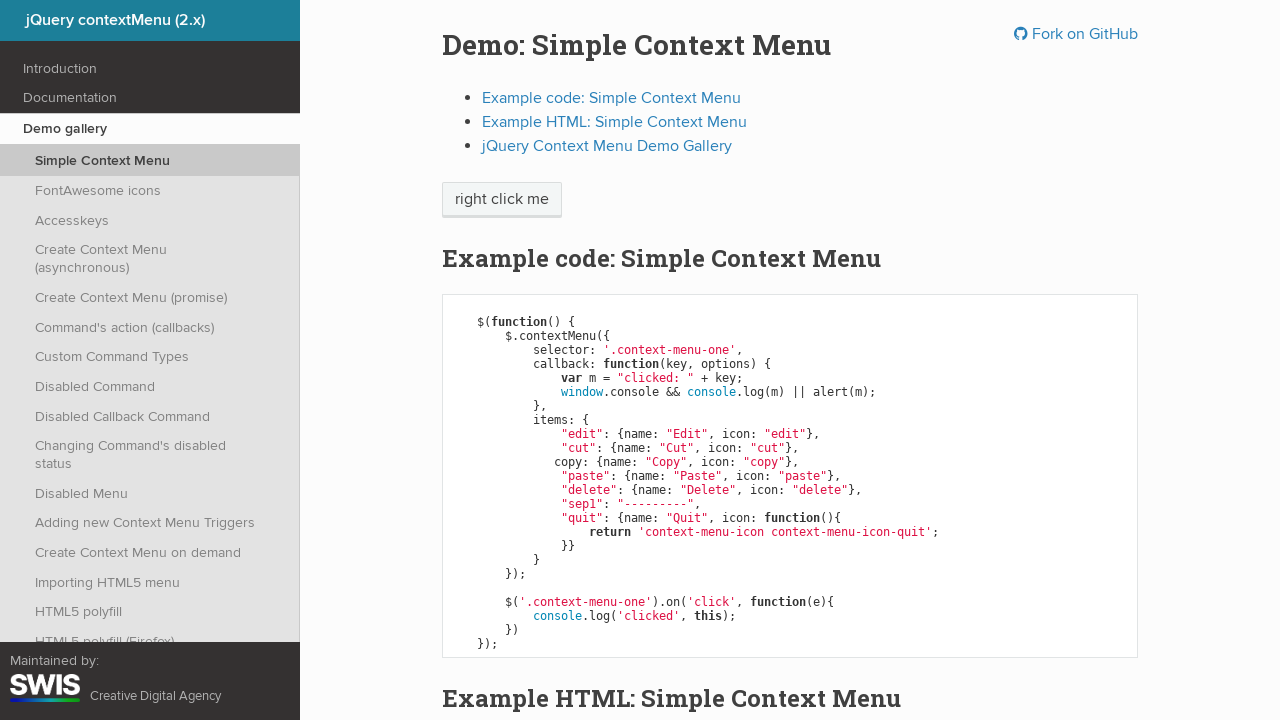

Located the context menu button element
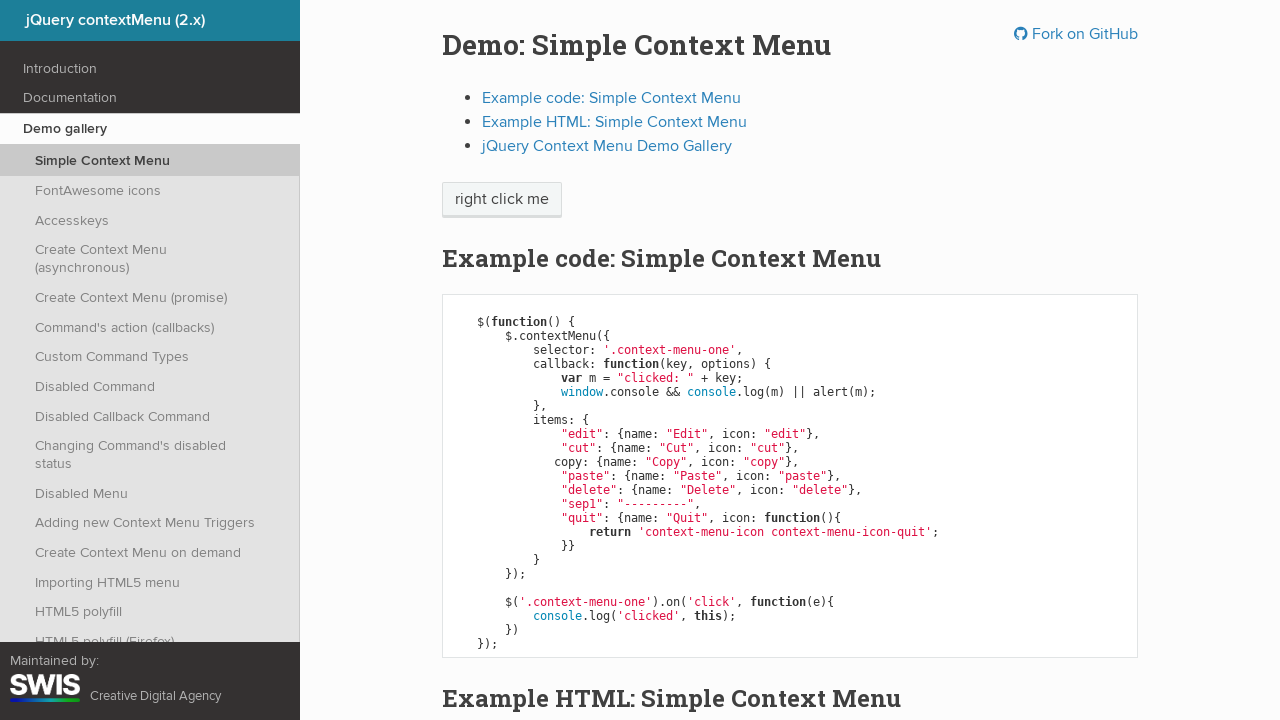

Performed right-click action on the button element to trigger context menu at (502, 200) on xpath=//span[@class='context-menu-one btn btn-neutral']
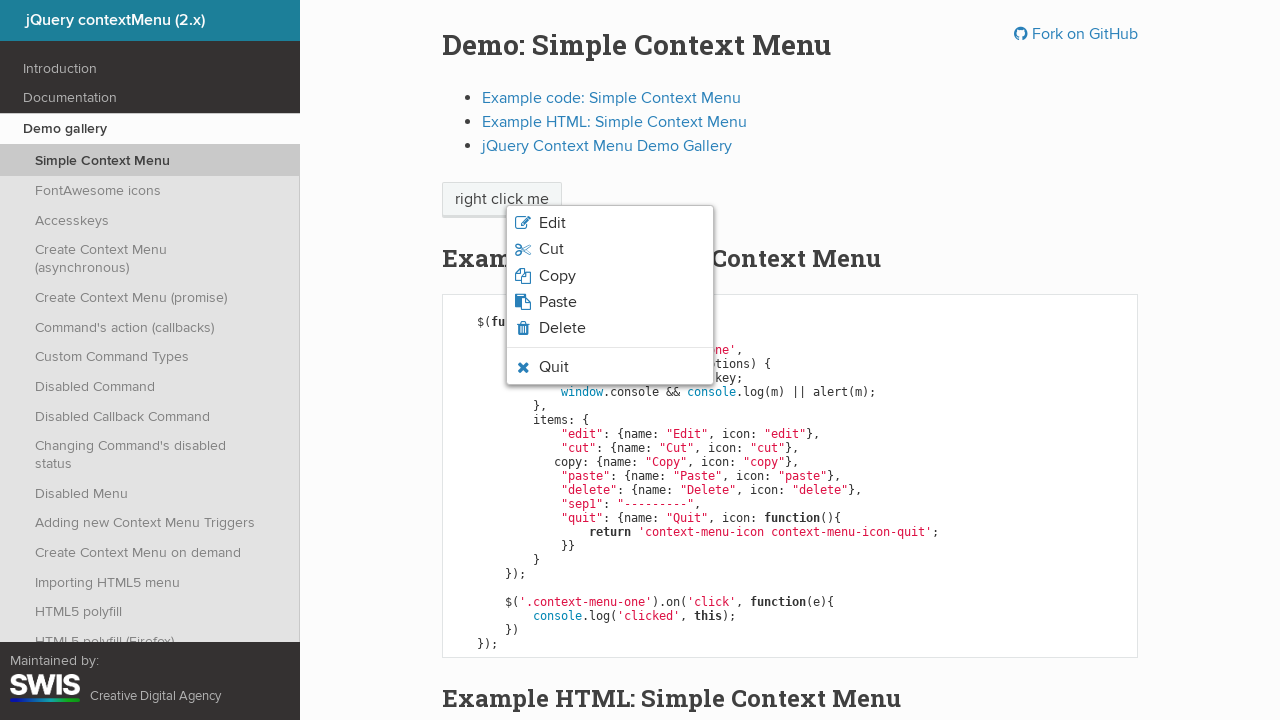

Waited for context menu to appear
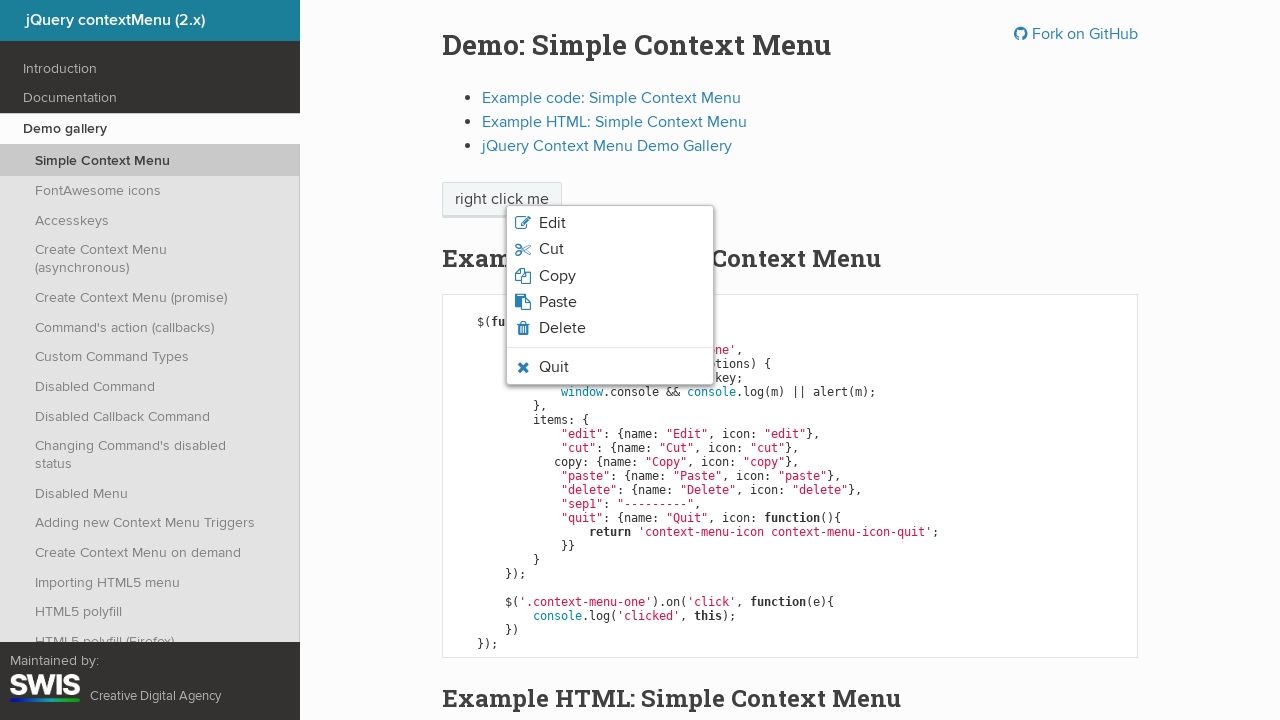

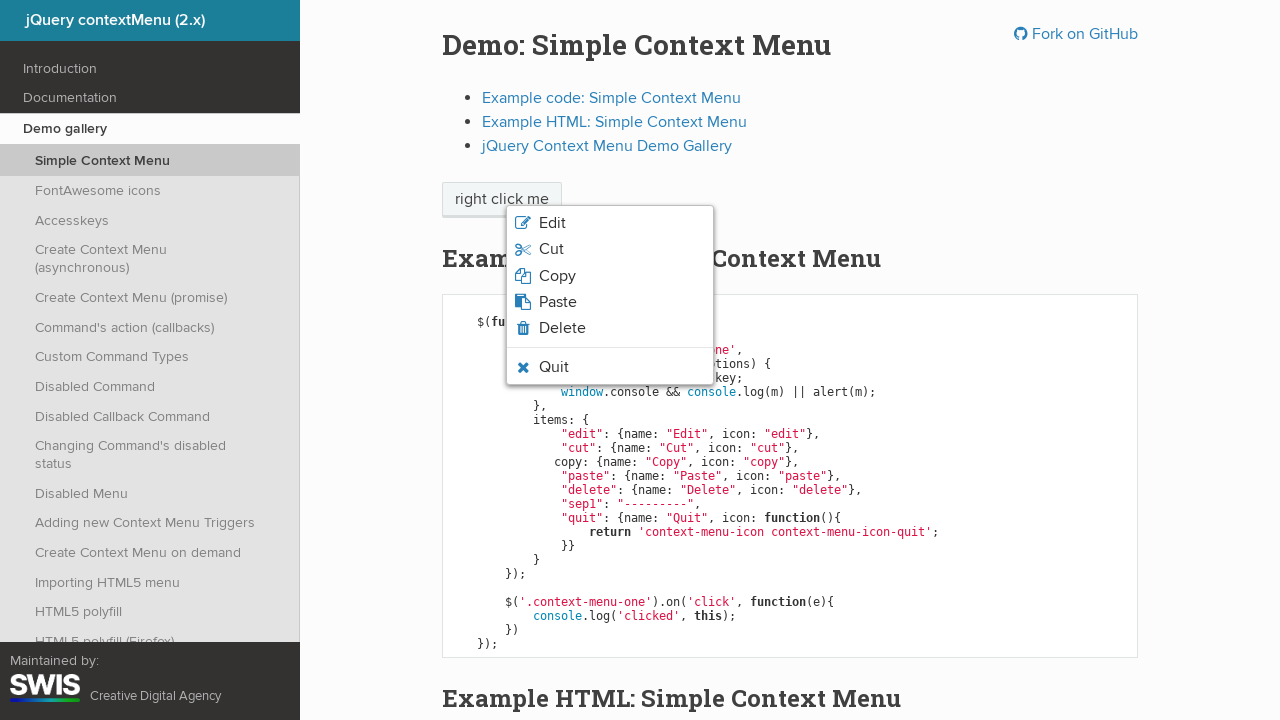